Tests mouse double-click action on a button element

Starting URL: https://testautomationpractice.blogspot.com

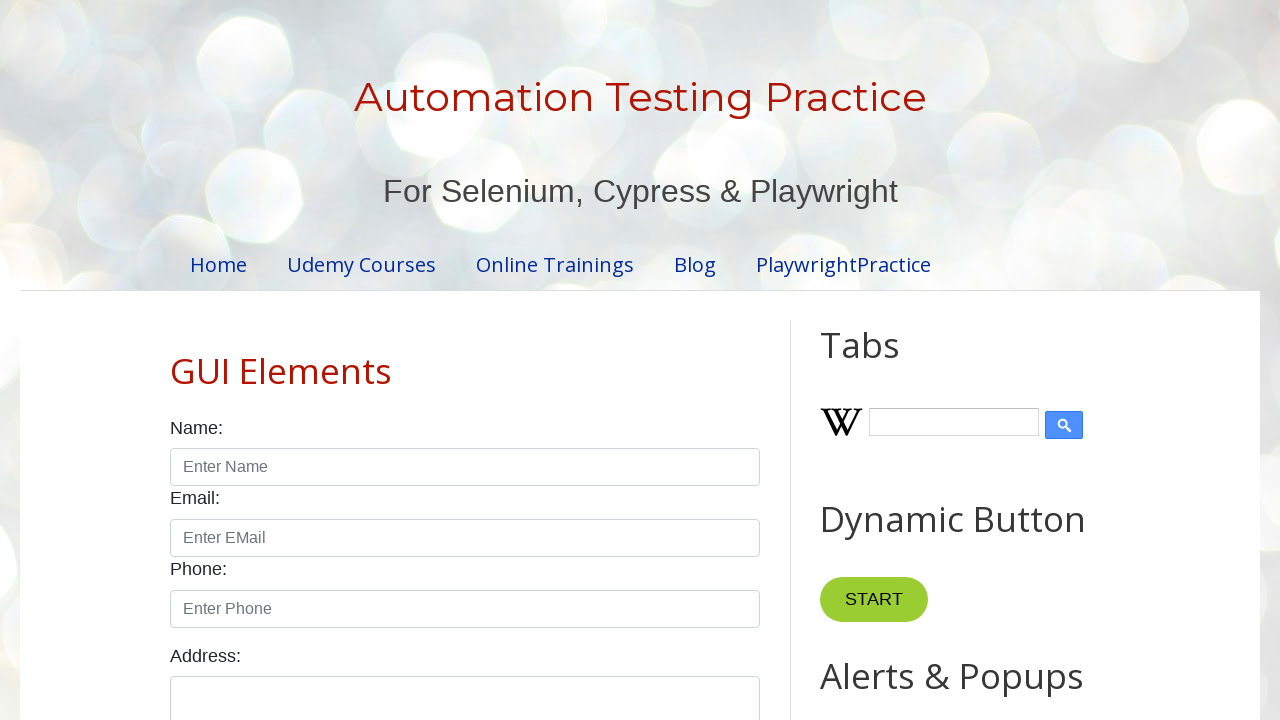

Performed double-click action on button element at (885, 360) on xpath=//*[@id='HTML10']/div[1]/button
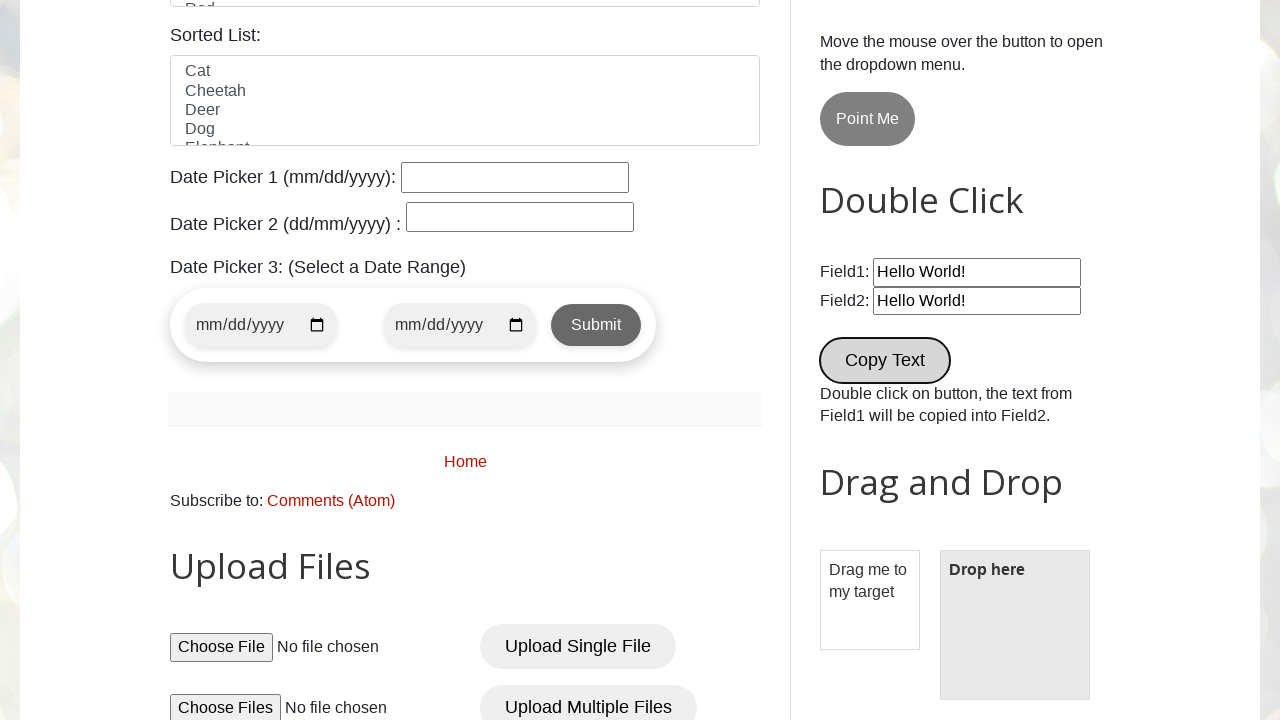

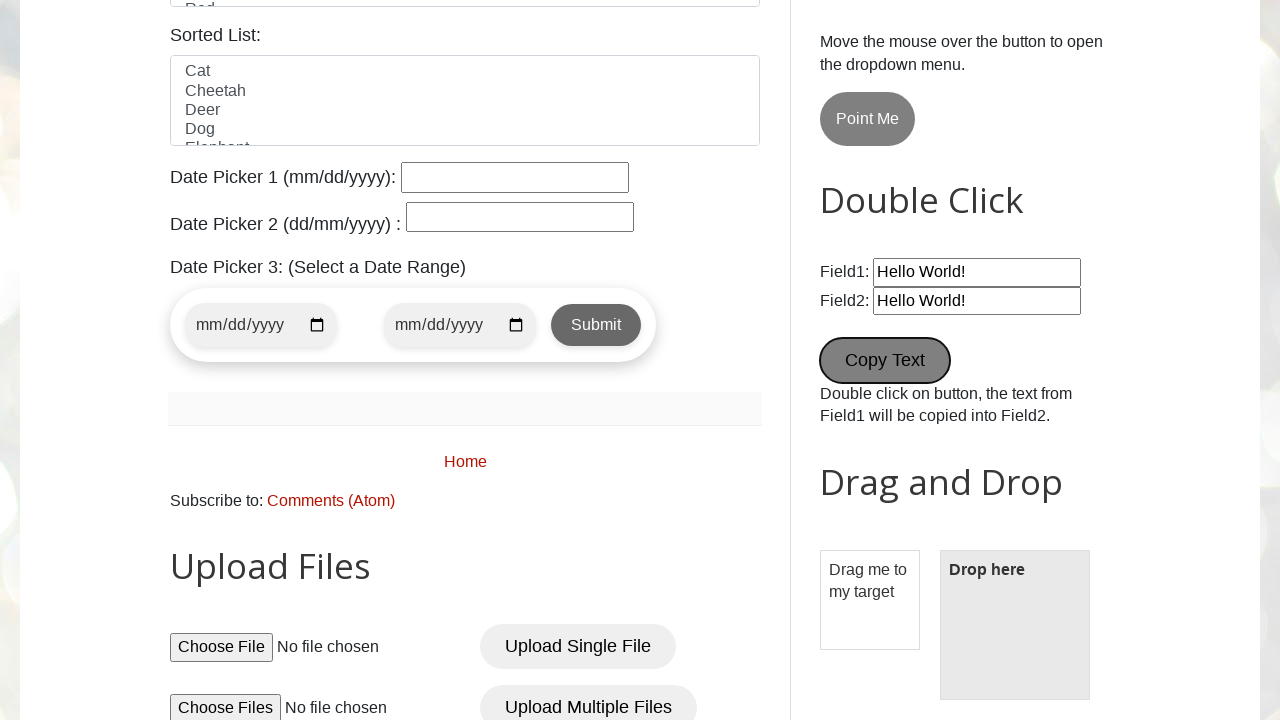